Tests JavaScript alert functionality by entering a name and verifying it appears in the alert message

Starting URL: https://rahulshettyacademy.com/AutomationPractice/

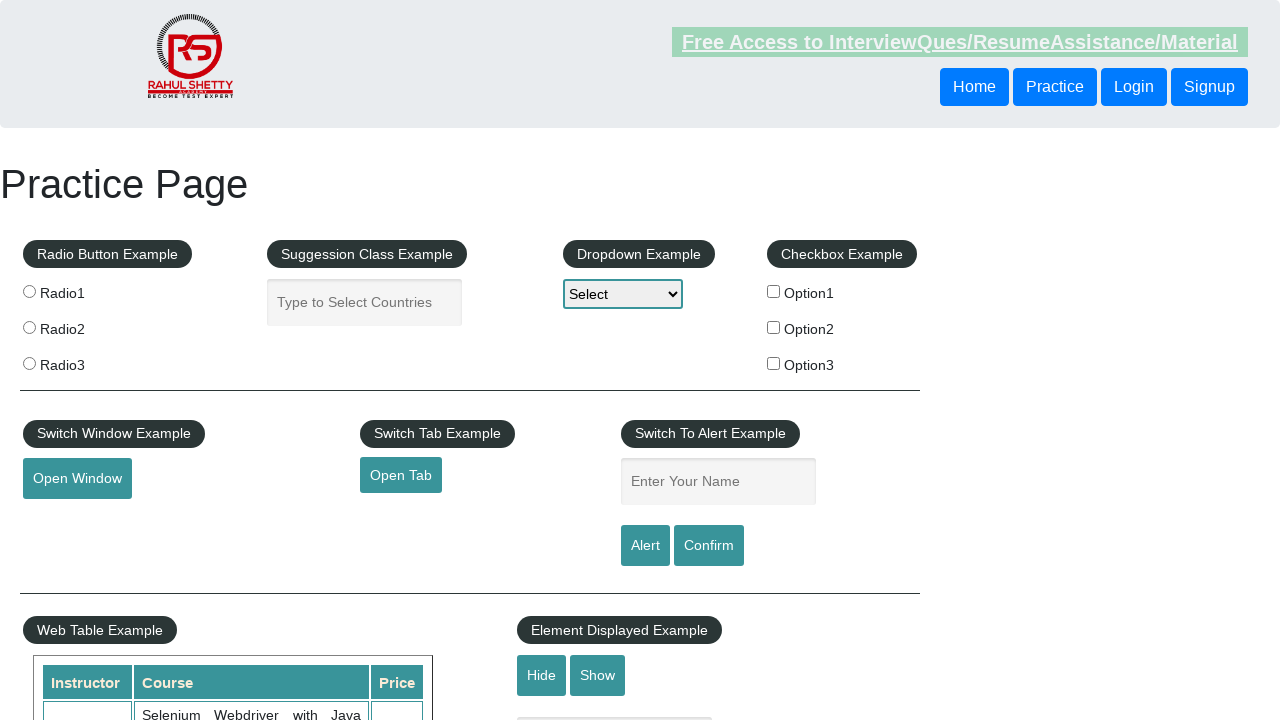

Entered 'John Smith' in the name field on #name
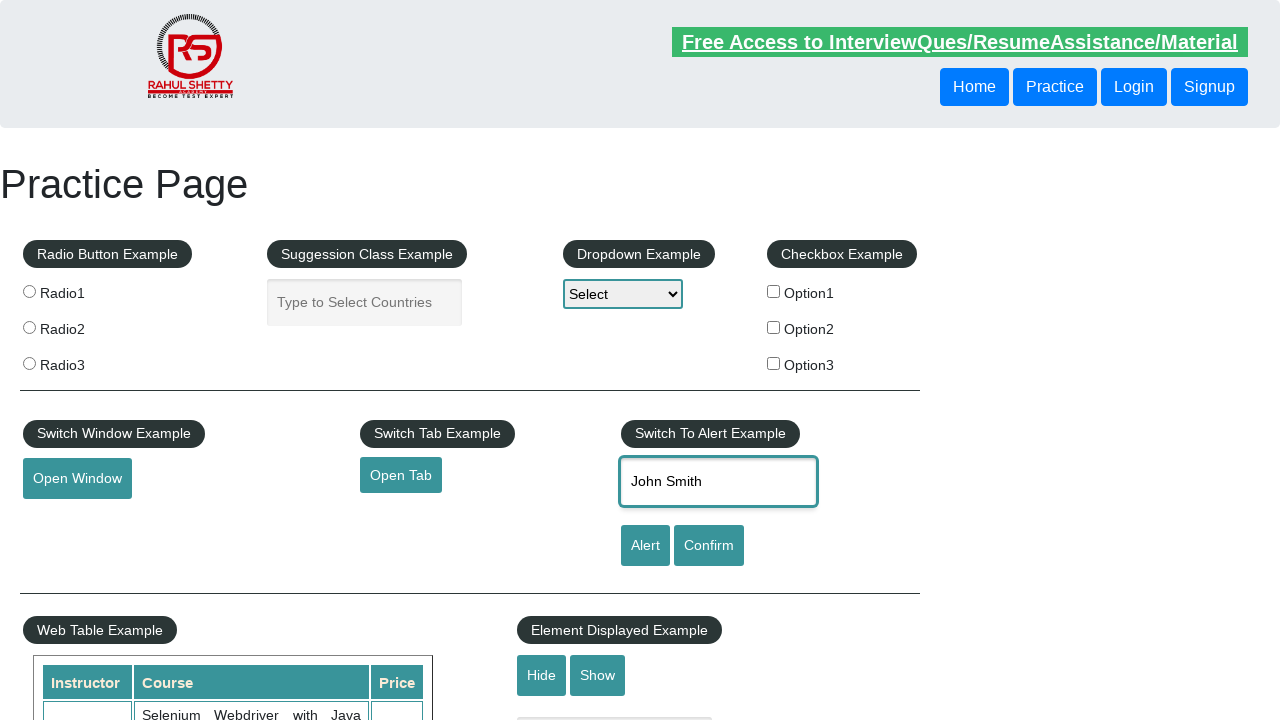

Clicked the alert button to trigger JavaScript alert at (645, 546) on #alertbtn
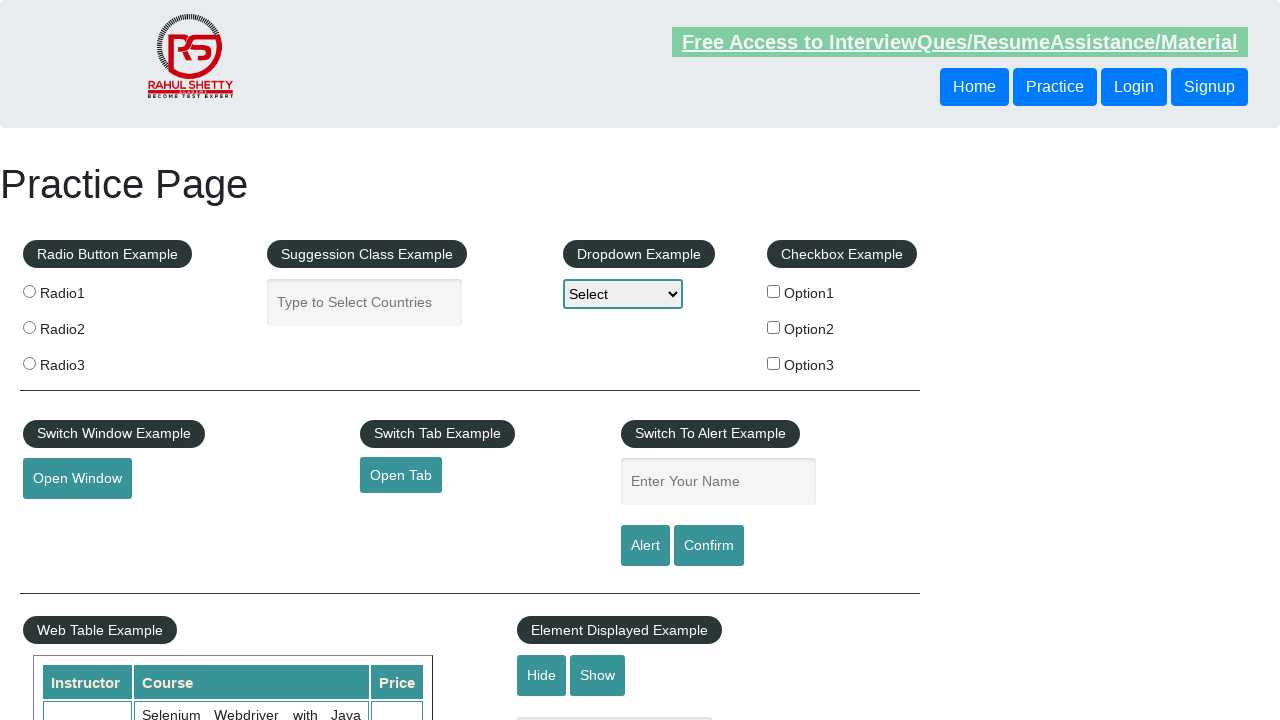

Set up alert handler to accept the dialog
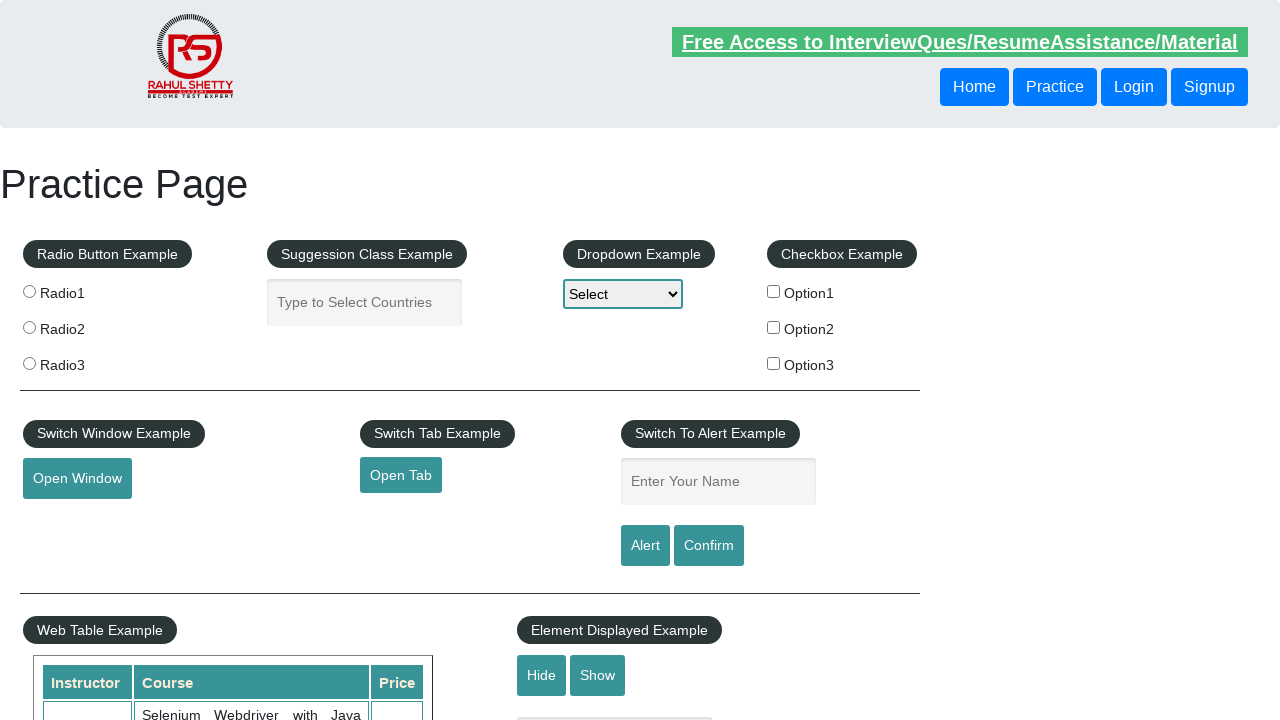

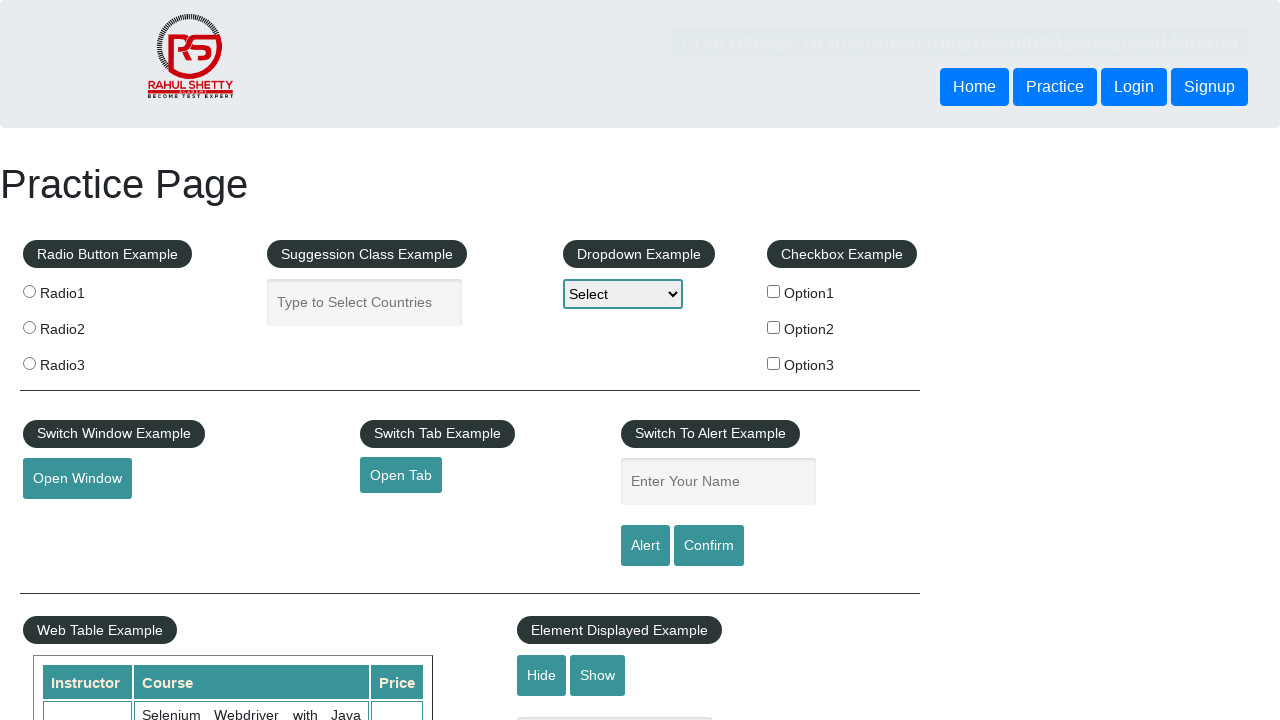